Tests drag and drop functionality by dragging element A to B and then back from B to A

Starting URL: https://the-internet.herokuapp.com/drag_and_drop

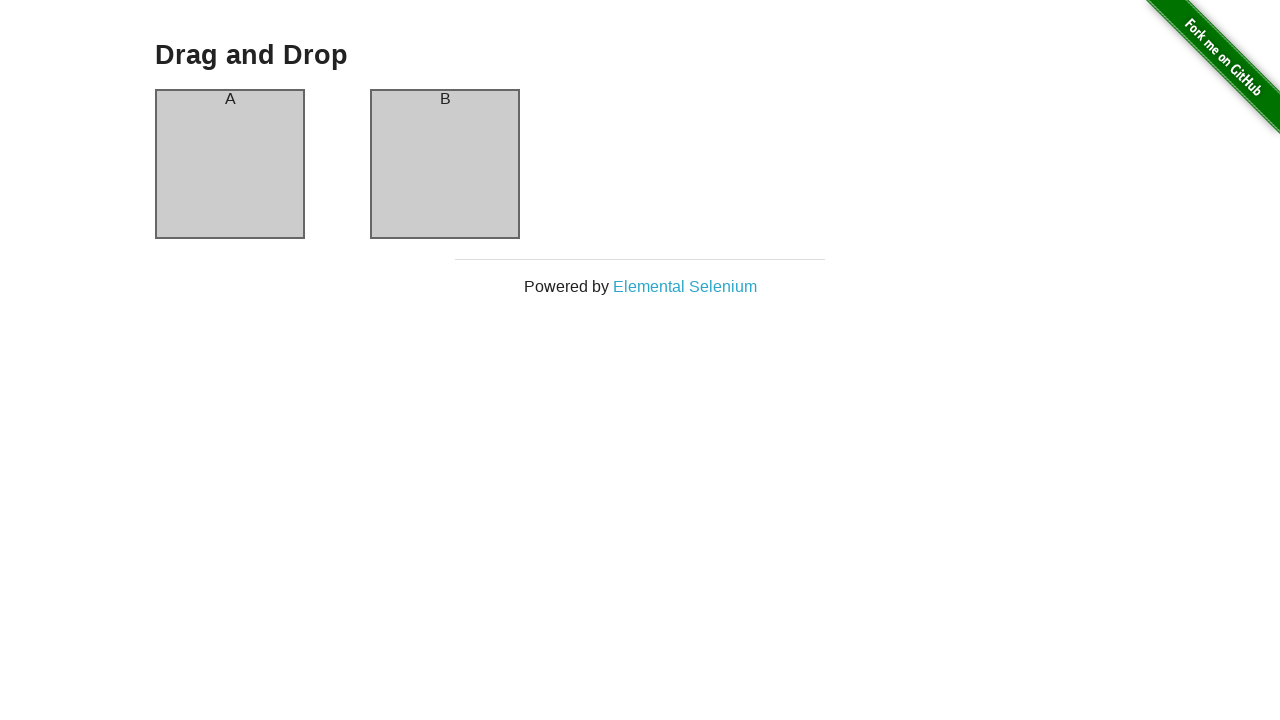

Dragged element A to element B at (445, 164)
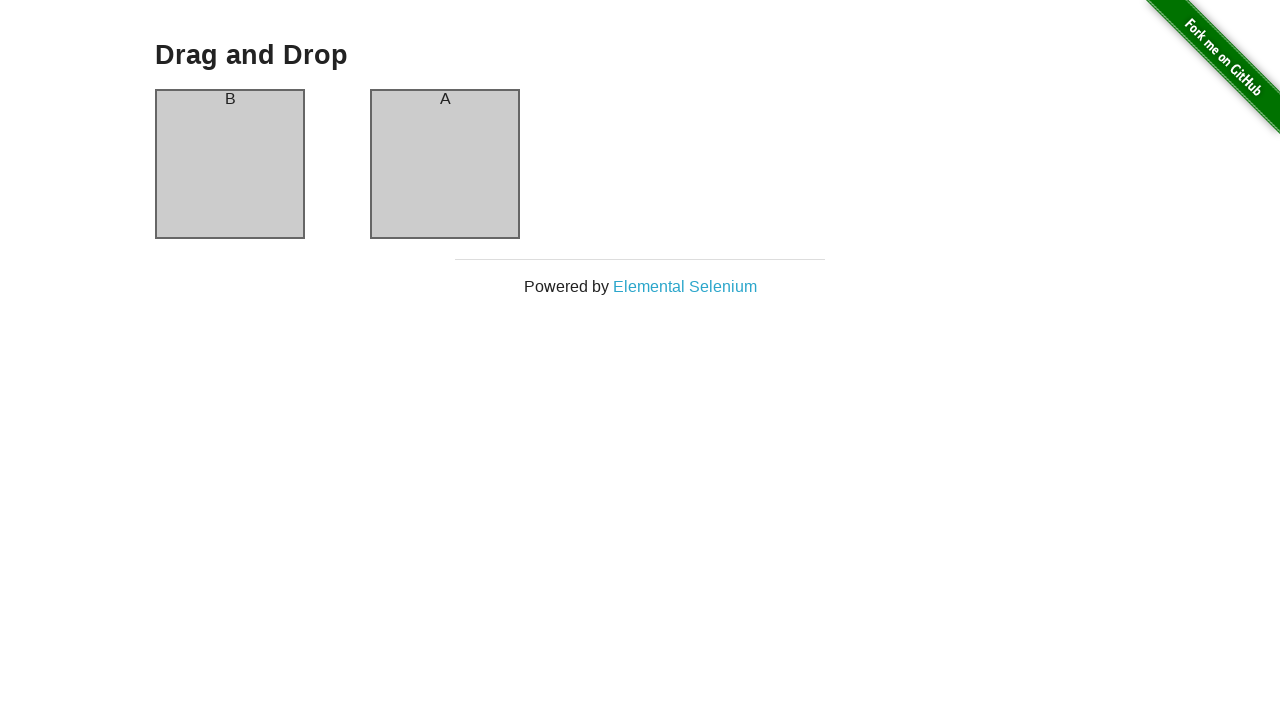

Dragged element B back to element A at (230, 164)
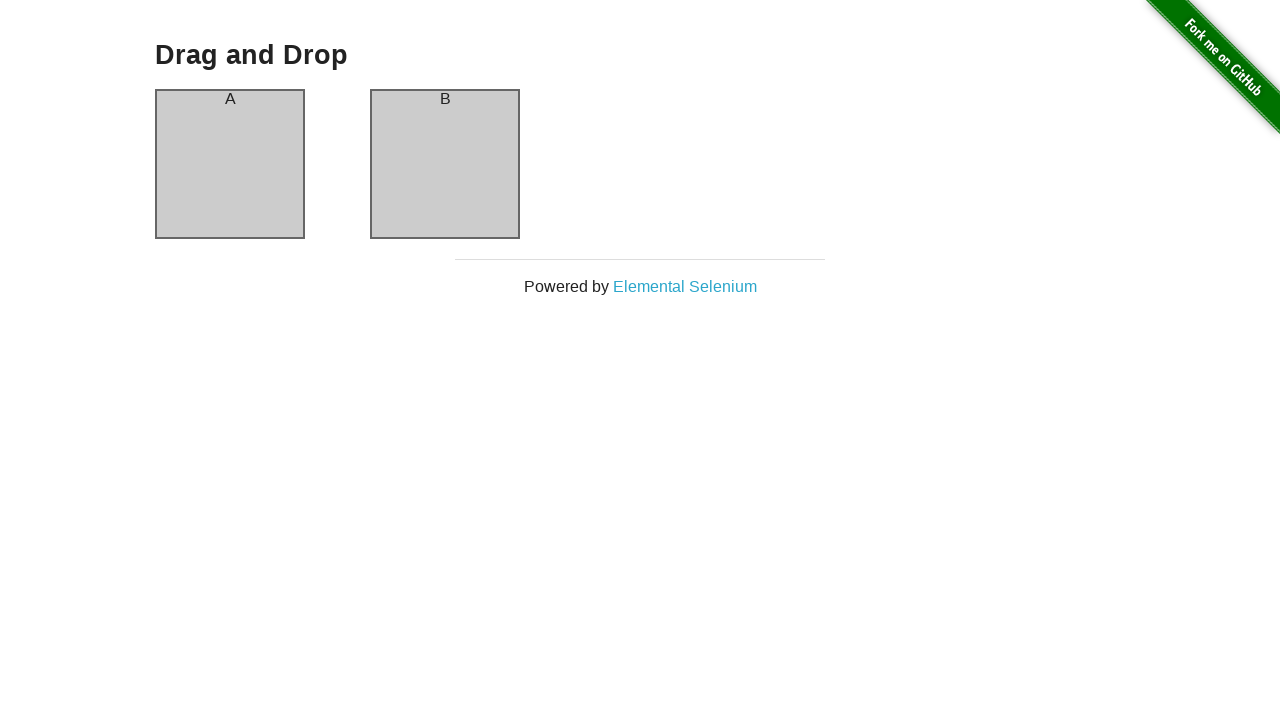

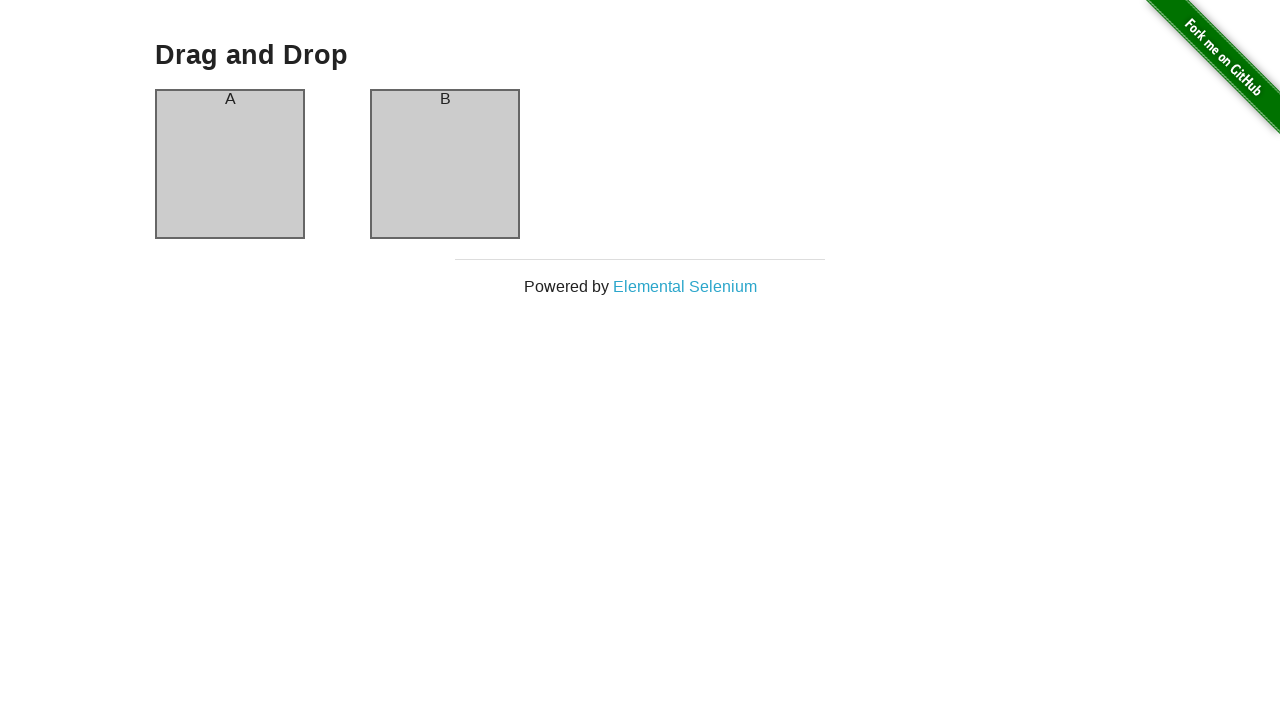